Tests double-click functionality by double-clicking a button and verifying that the correct message appears

Starting URL: https://demoqa.com/buttons

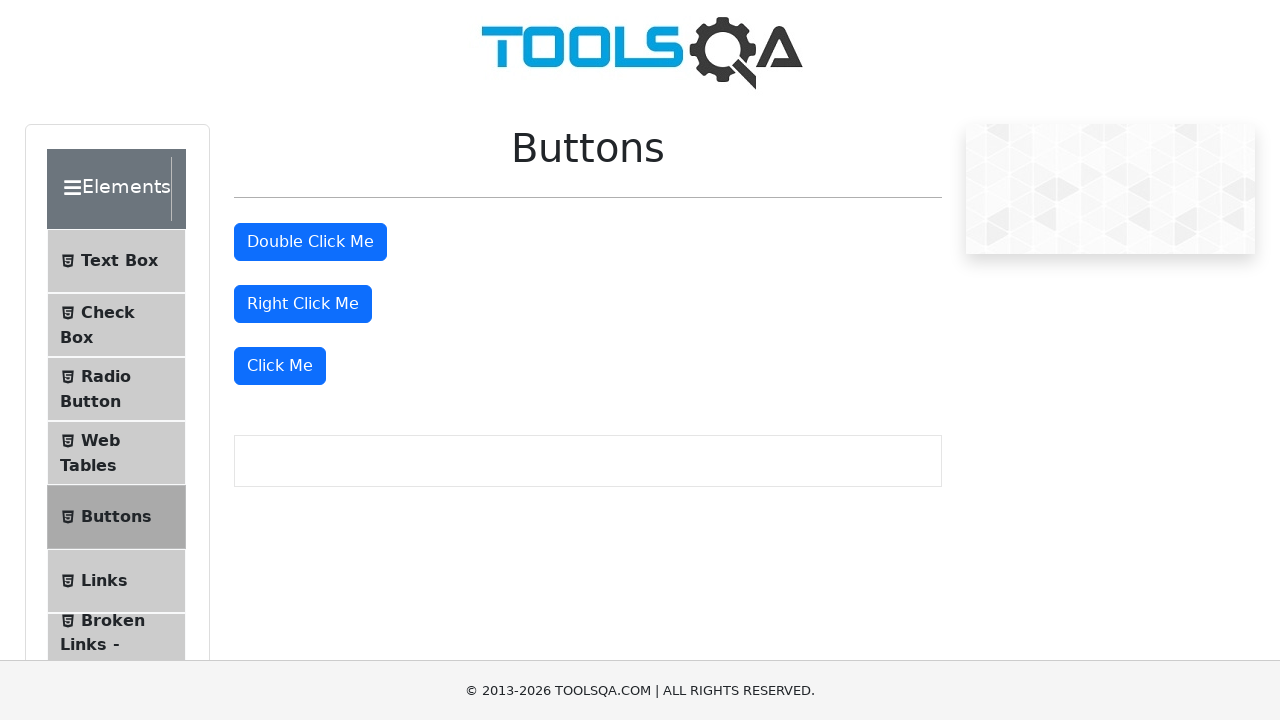

Double-clicked the double-click button at (310, 242) on #doubleClickBtn
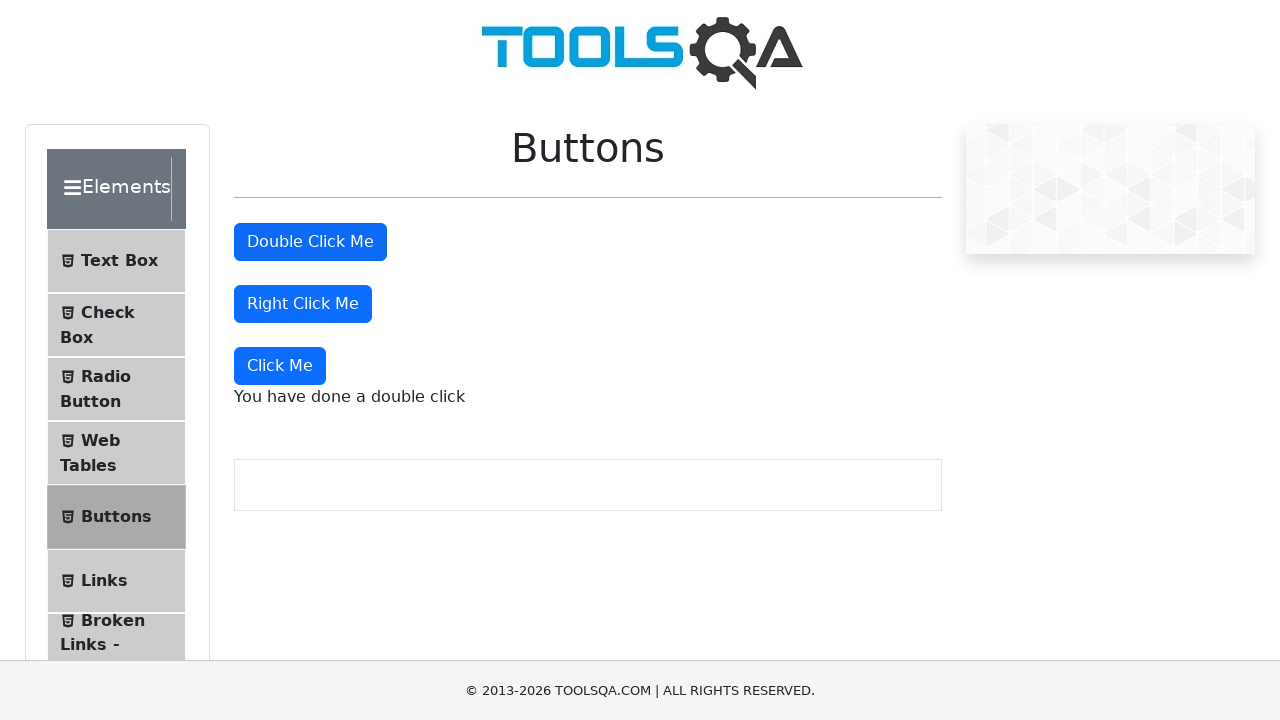

Double-click message element appeared
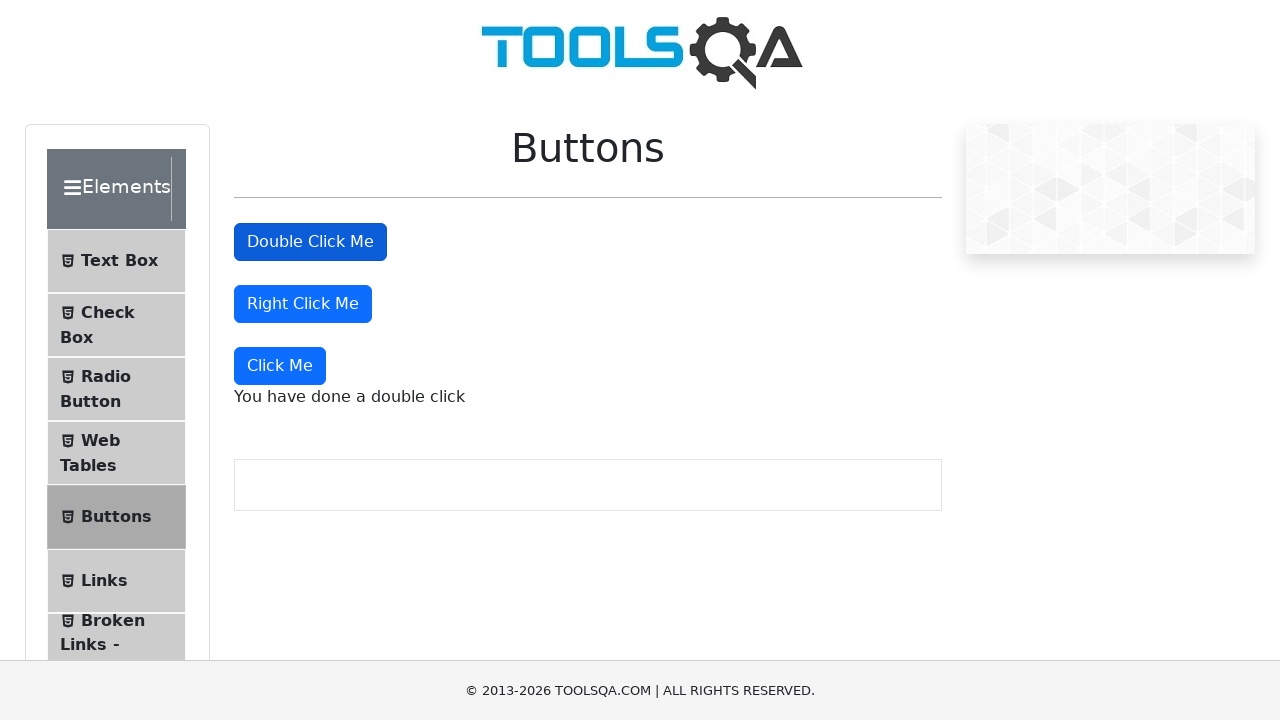

Located the double-click message element
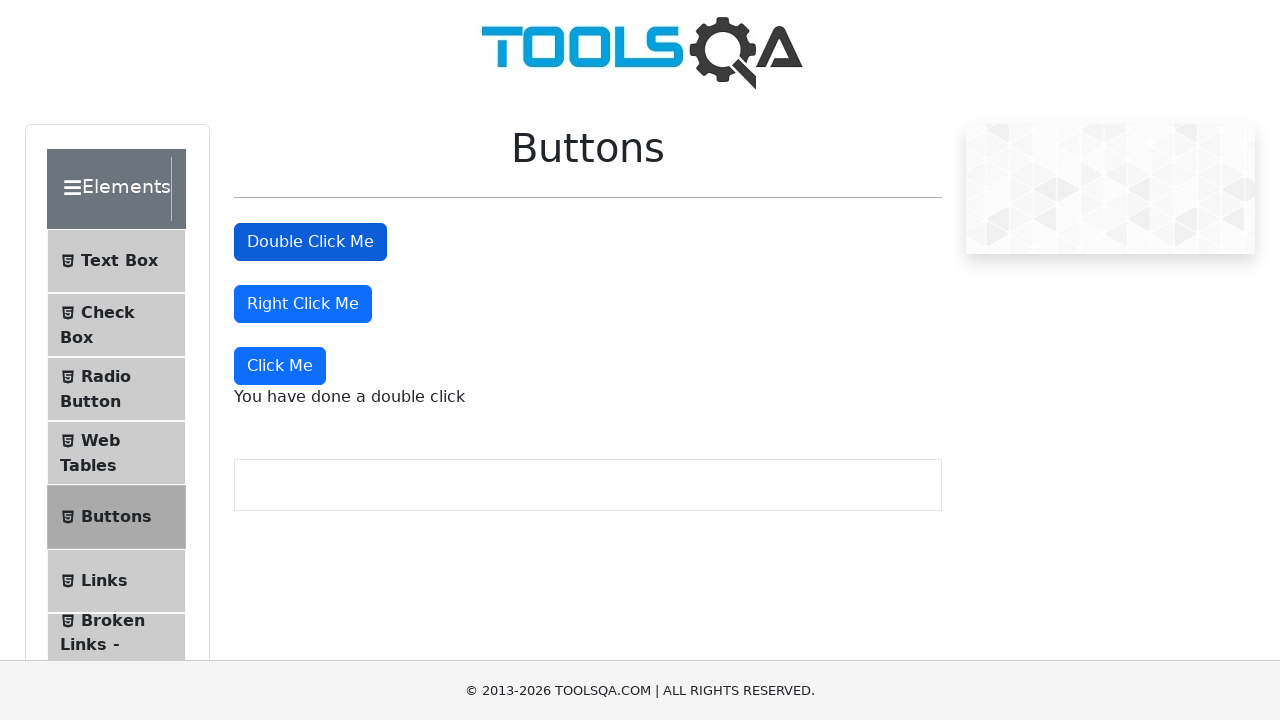

Verified that the message contains 'You have done a double click'
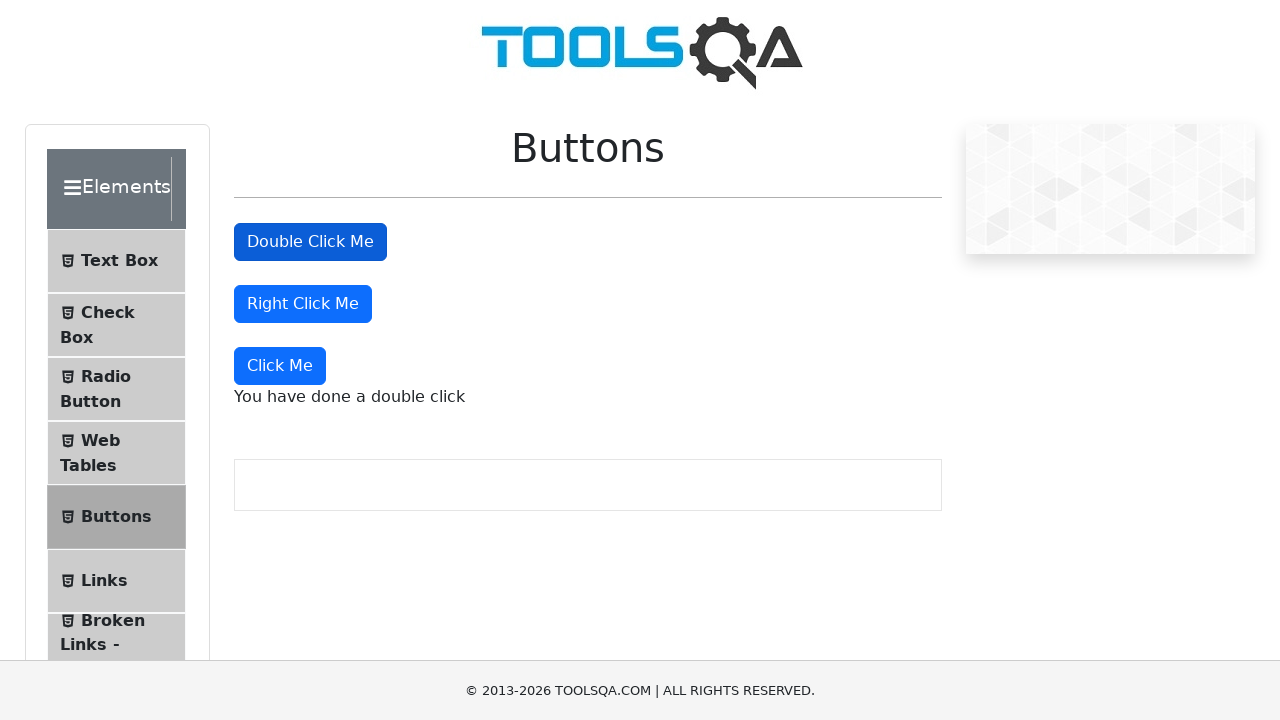

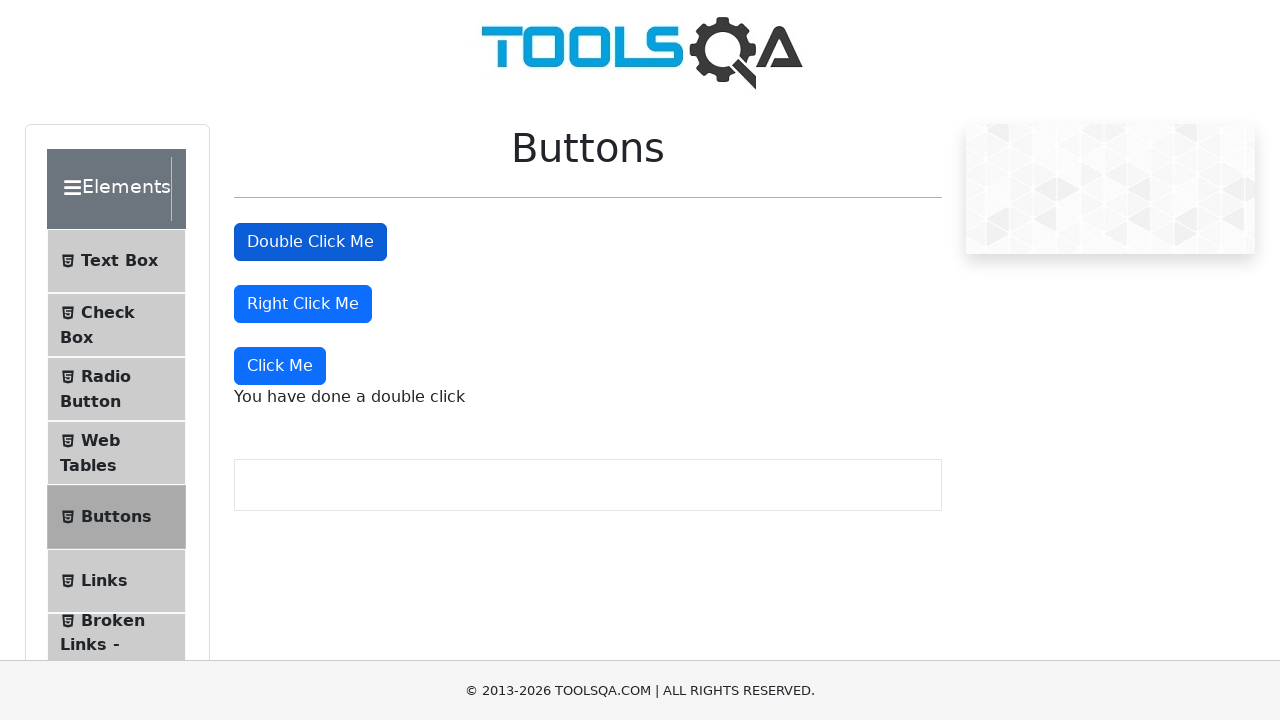